Navigates to tournament page, clicks on pool play section, and scrolls through pool play games

Starting URL: https://fwango.io/richmond2023

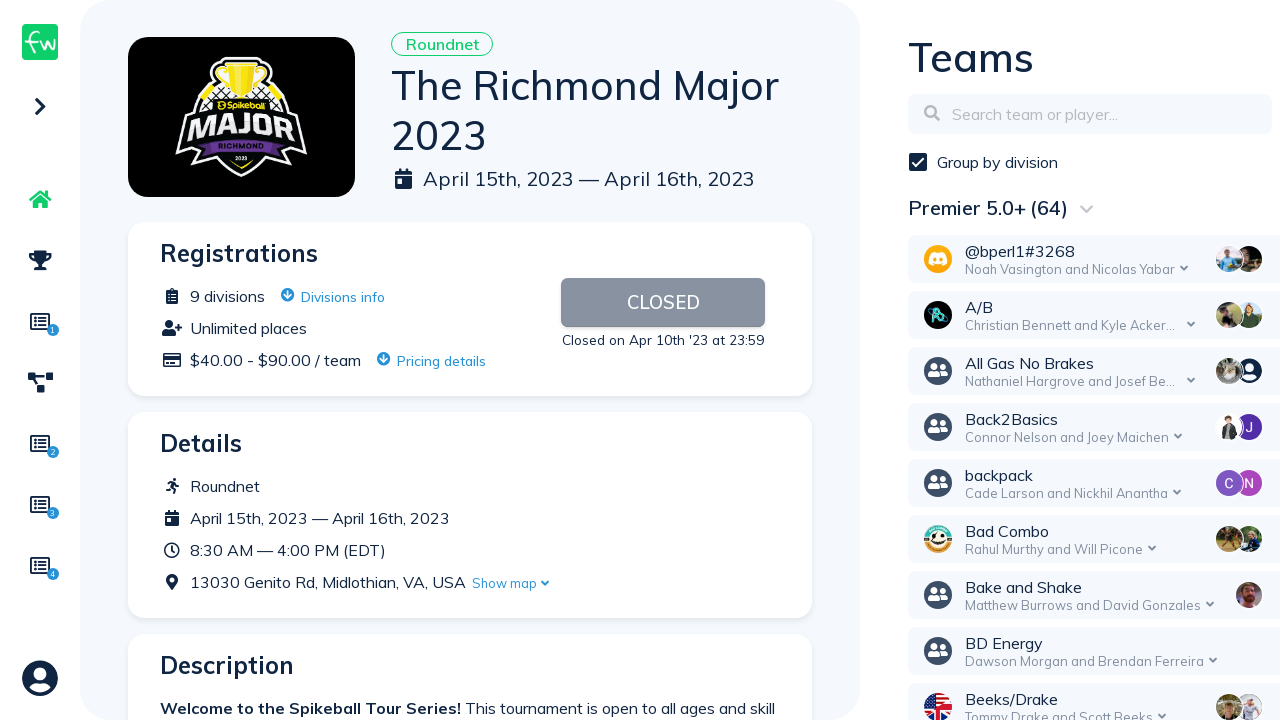

Waited for tournament page to load
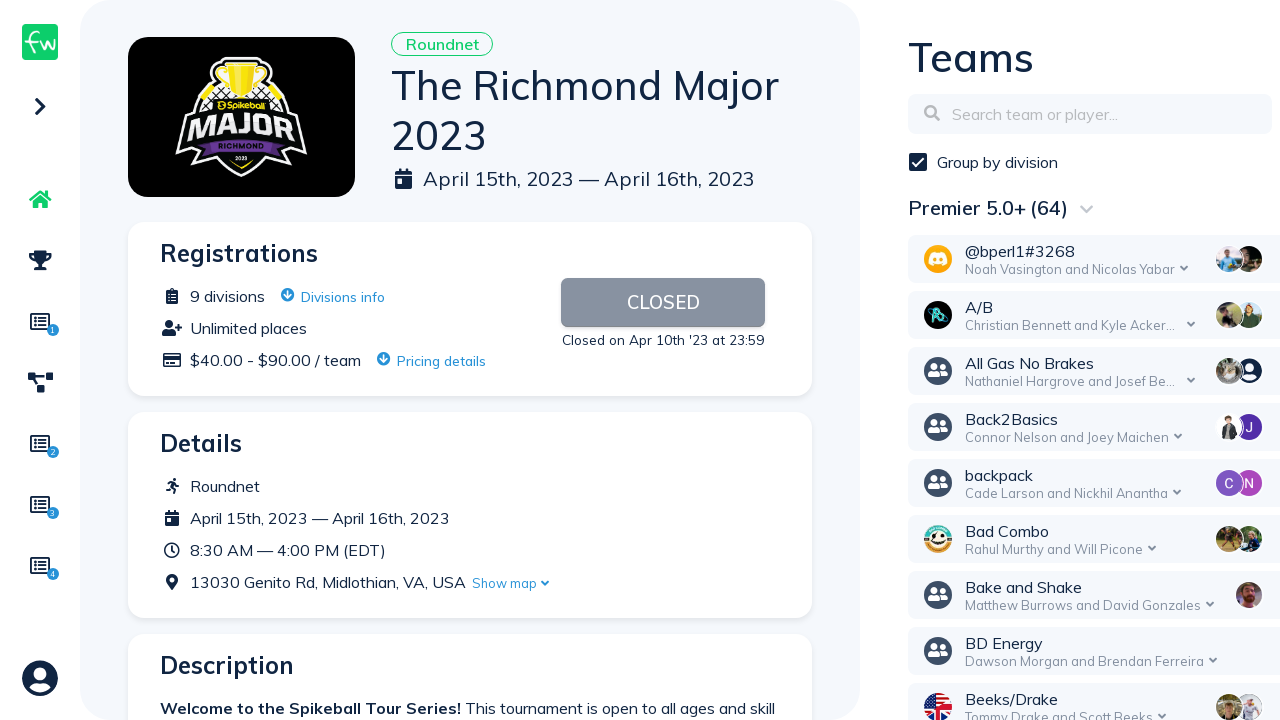

Clicked on pool play navigation button at (40, 322) on //*[@id="root"]/span/div[1]/div/div/div[2]/div/div[1]/div[2]/div/div/div/div/nav
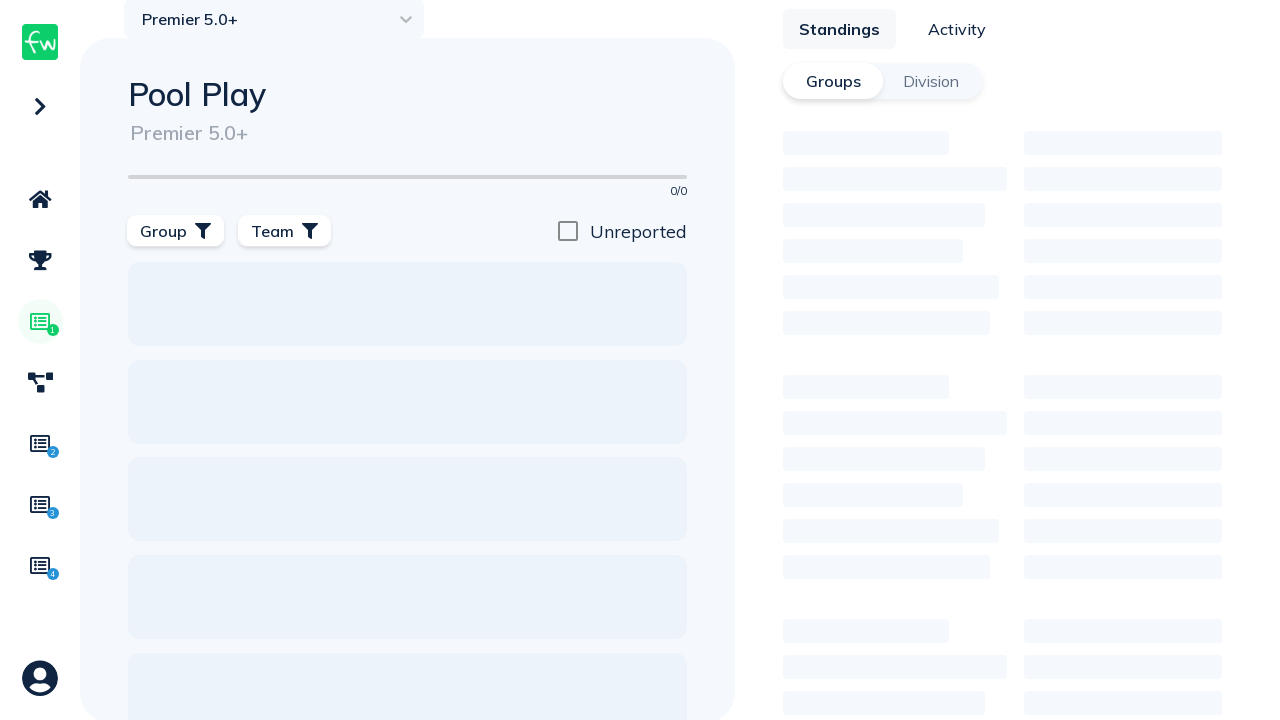

Waited for pool play section to transition
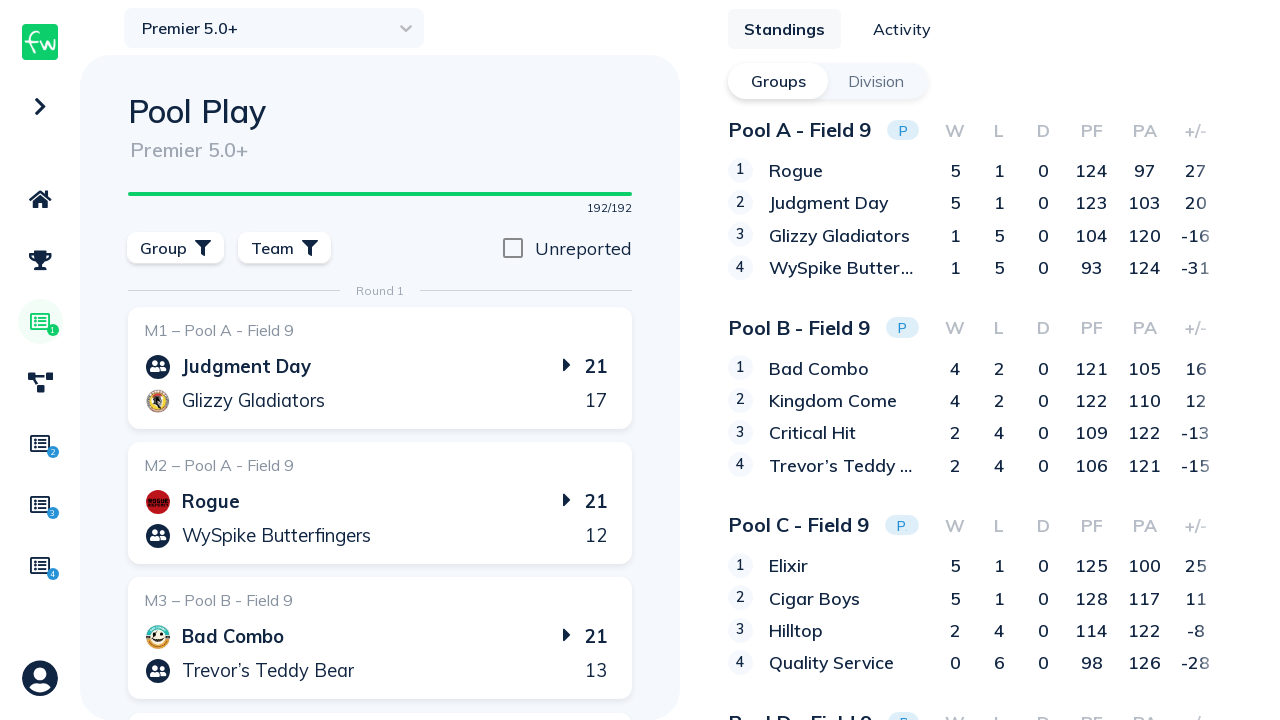

Pool play teams container loaded
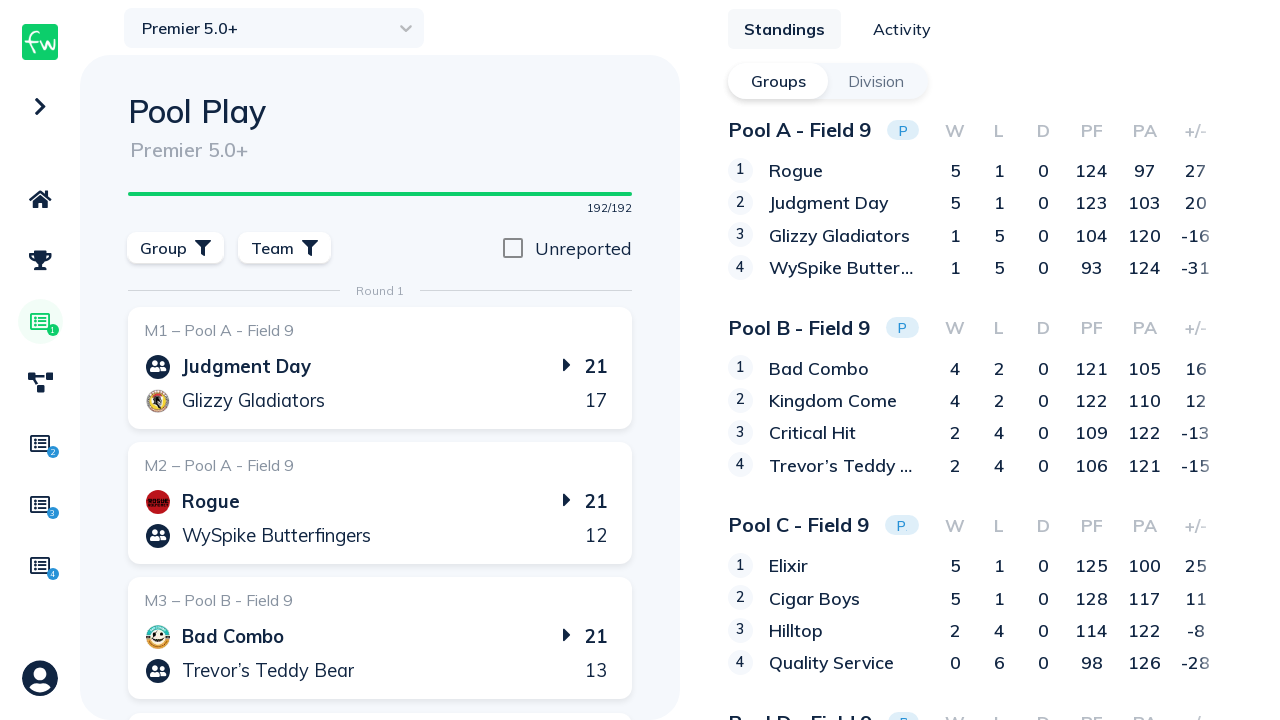

Scrolled through pool play games (iteration 1 of 8)
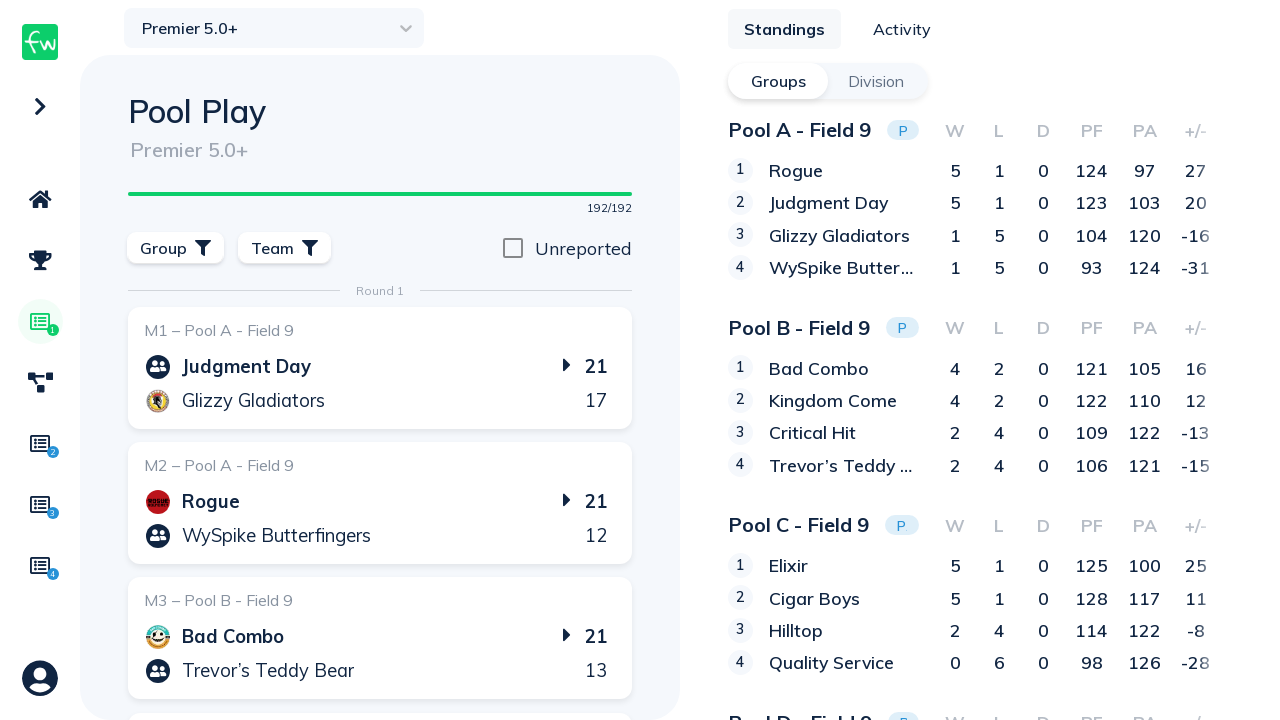

Waited for additional pool play games to load
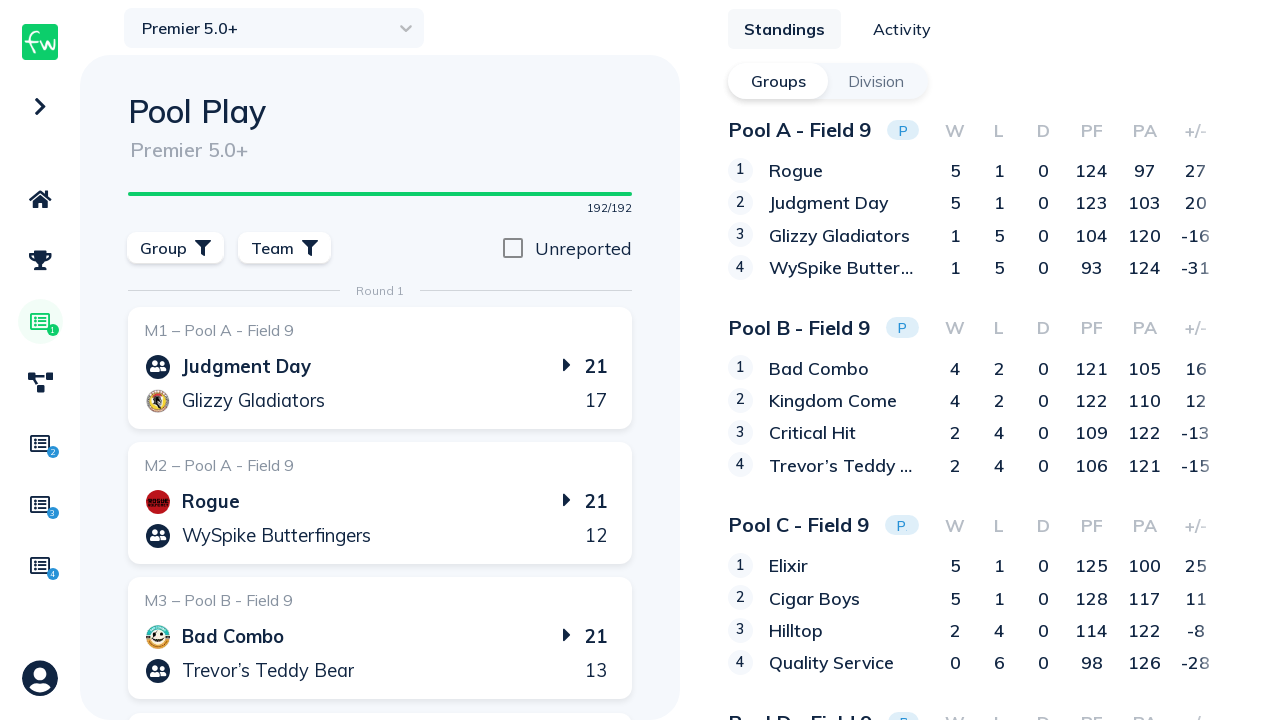

Scrolled through pool play games (iteration 2 of 8)
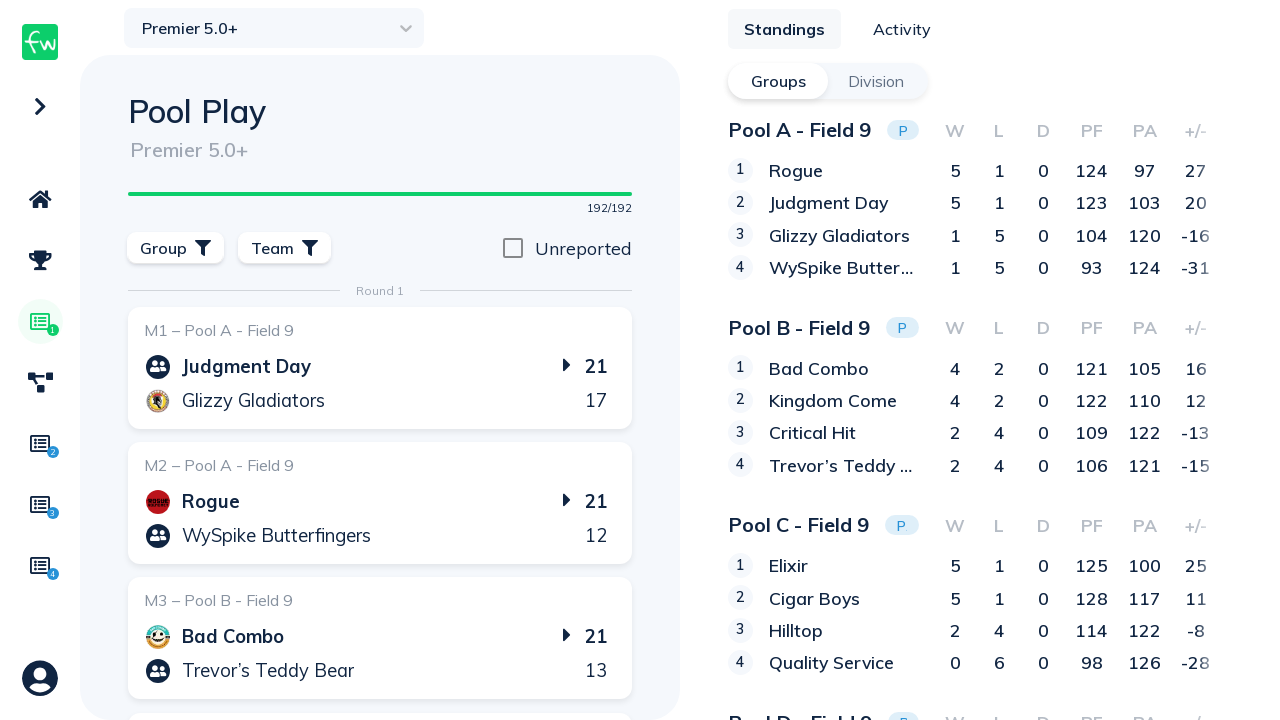

Waited for additional pool play games to load
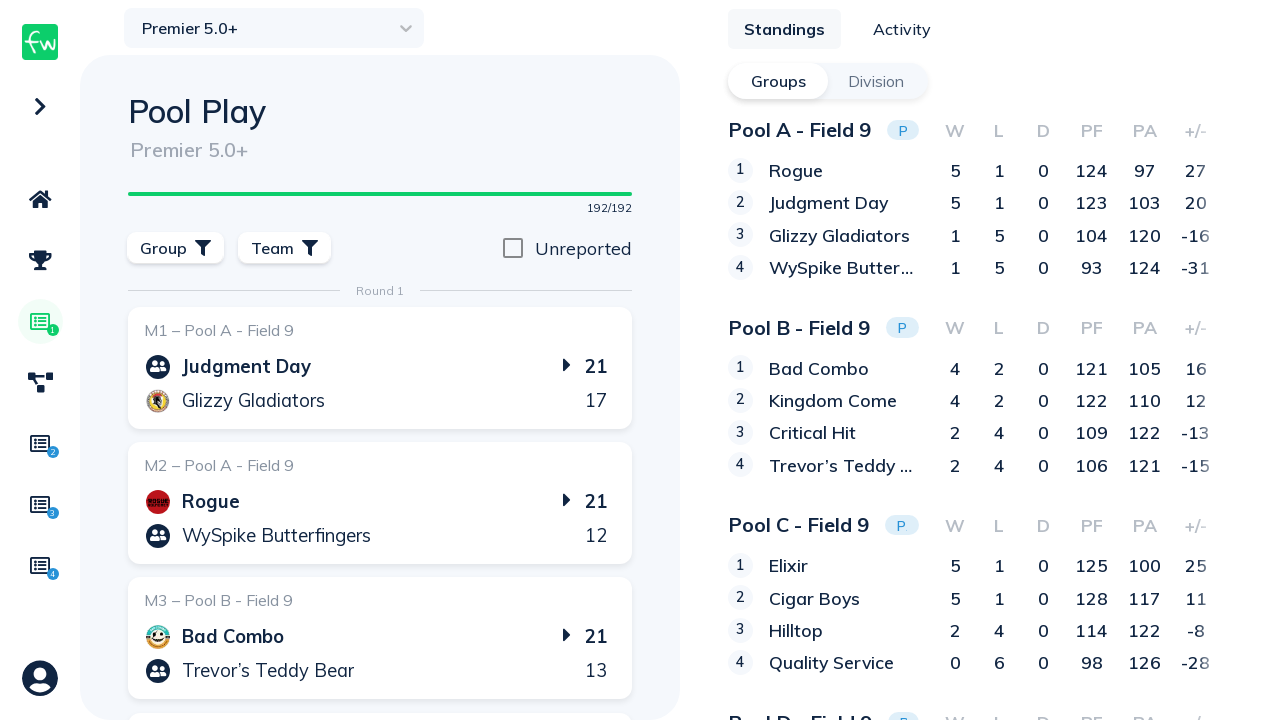

Scrolled through pool play games (iteration 3 of 8)
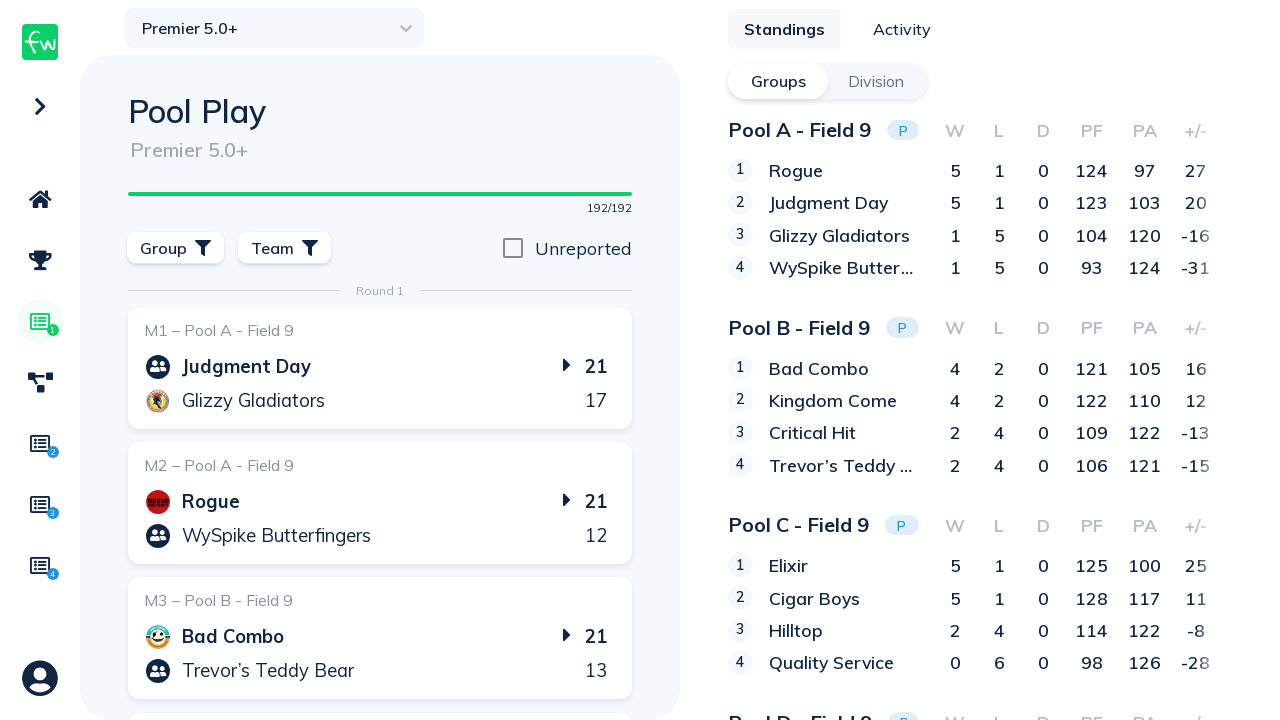

Waited for additional pool play games to load
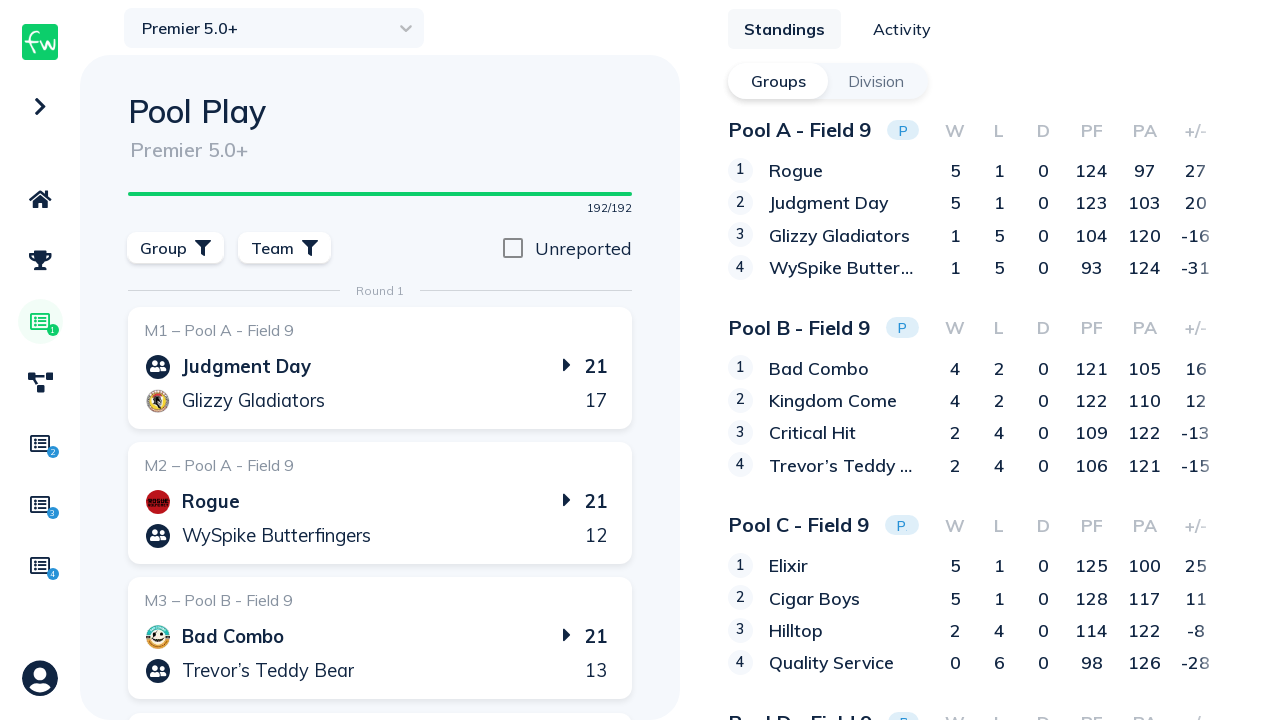

Scrolled through pool play games (iteration 4 of 8)
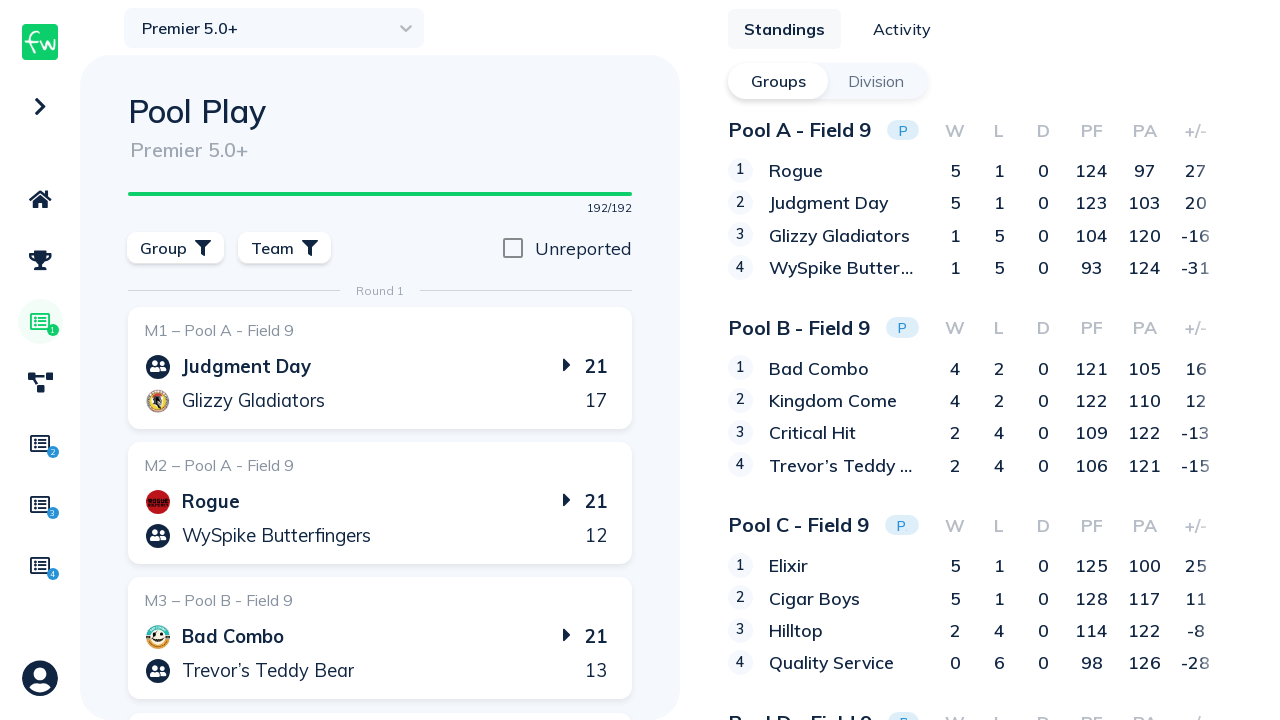

Waited for additional pool play games to load
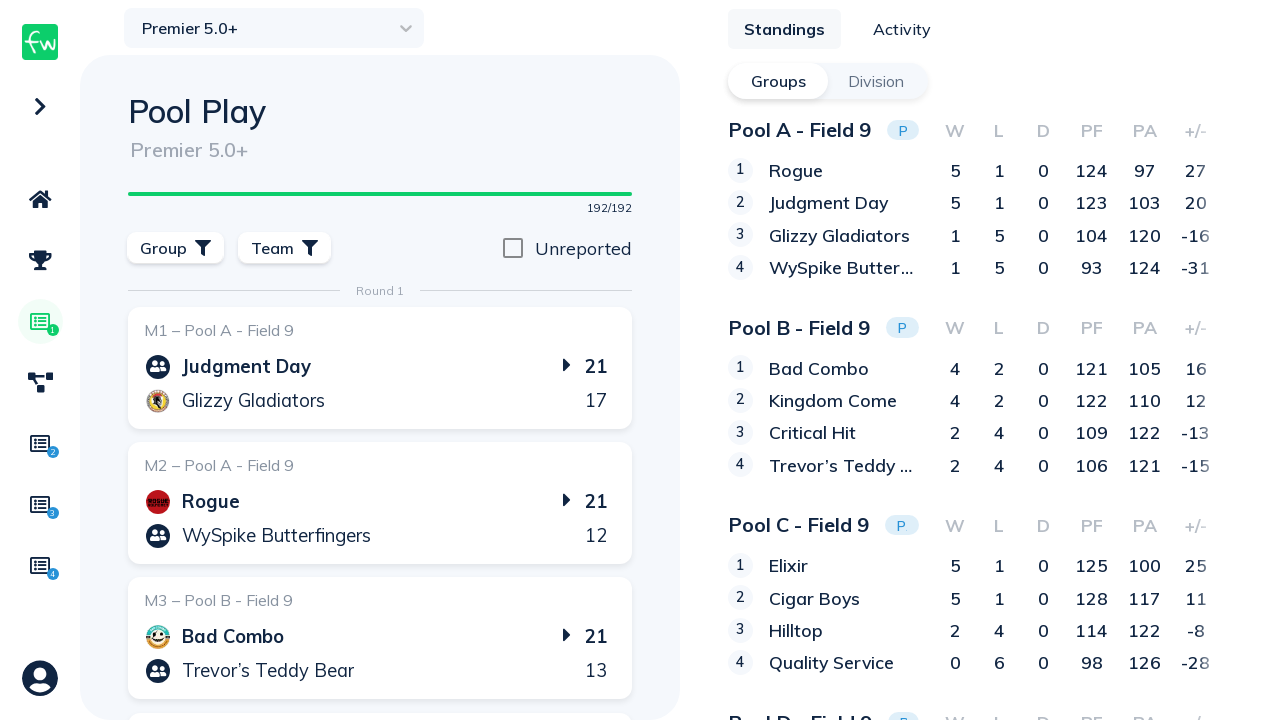

Scrolled through pool play games (iteration 5 of 8)
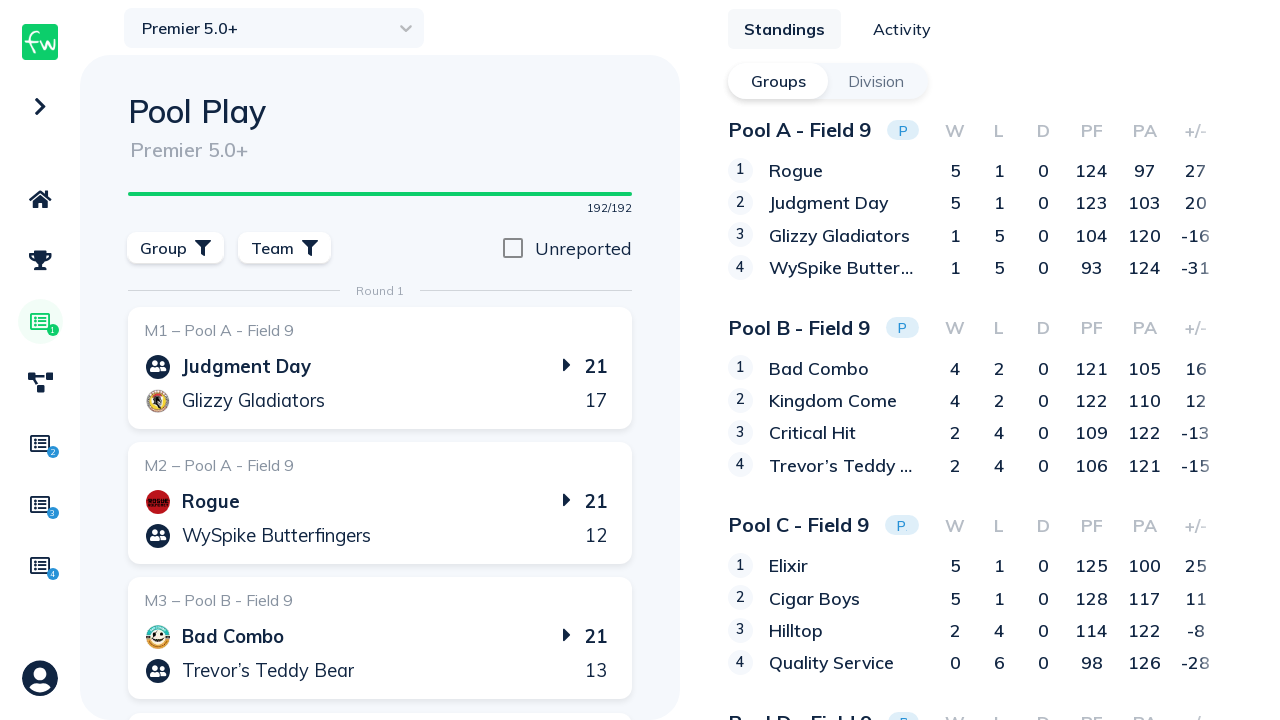

Waited for additional pool play games to load
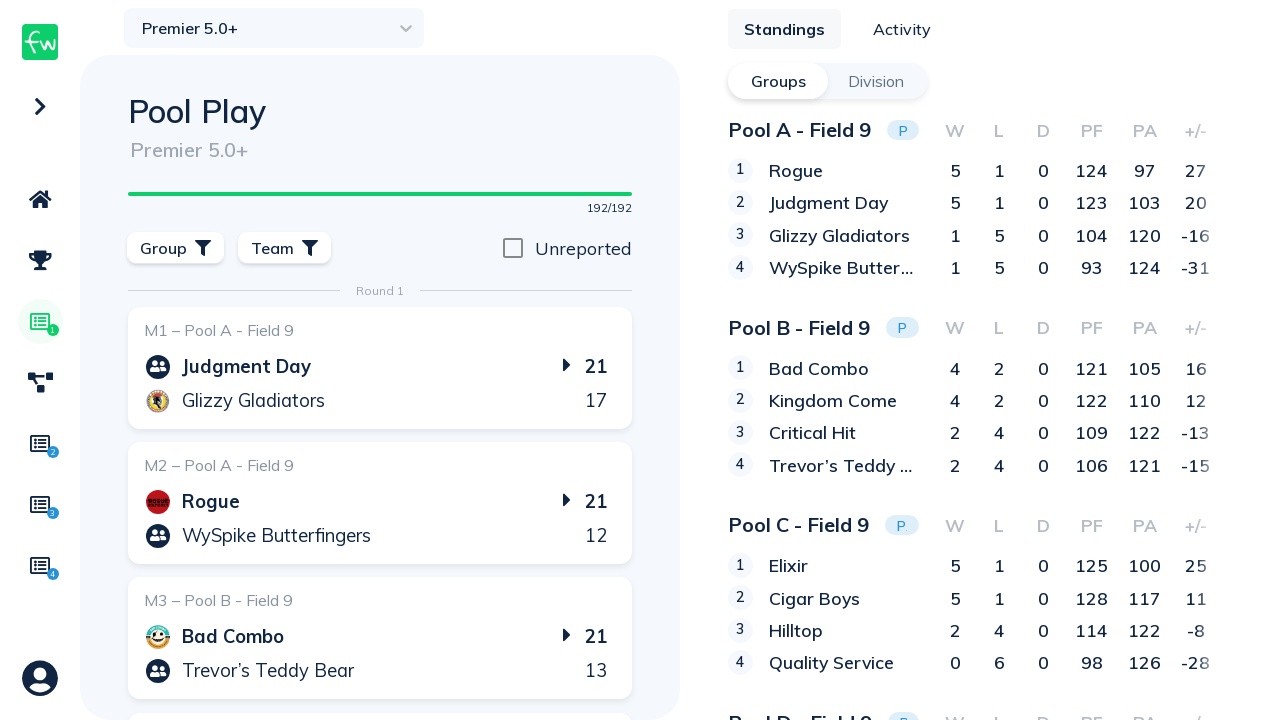

Scrolled through pool play games (iteration 6 of 8)
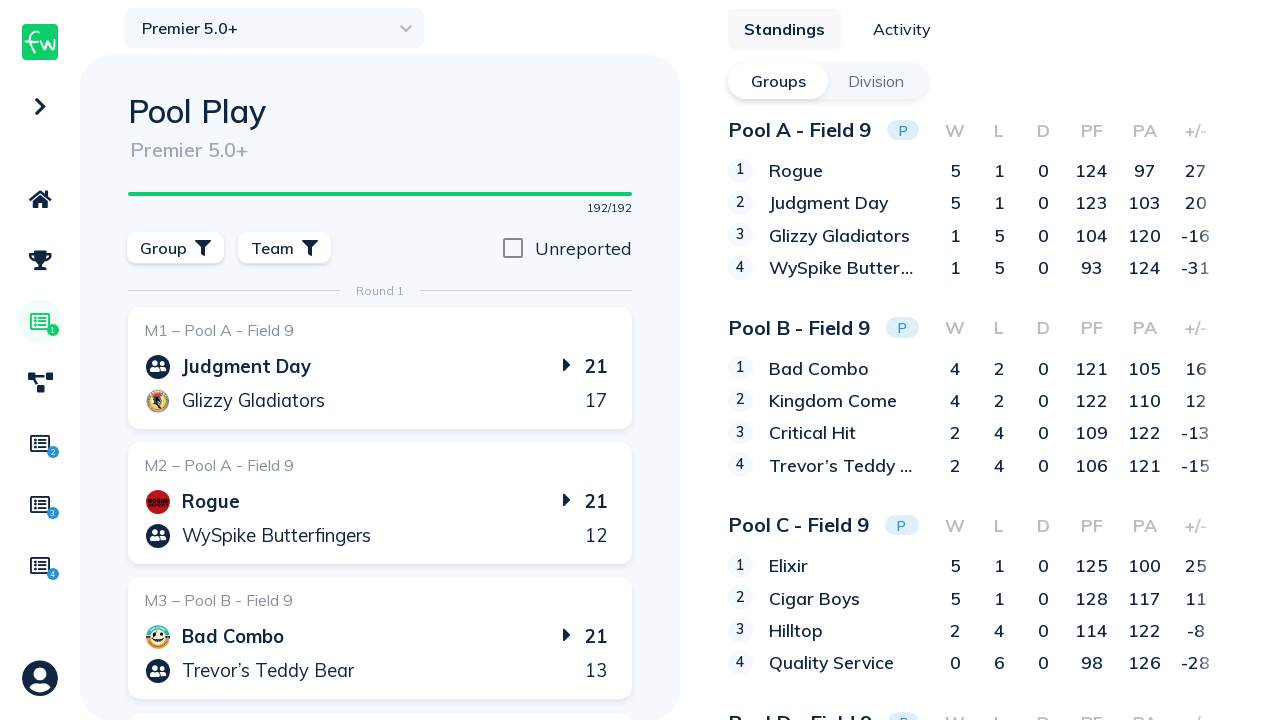

Waited for additional pool play games to load
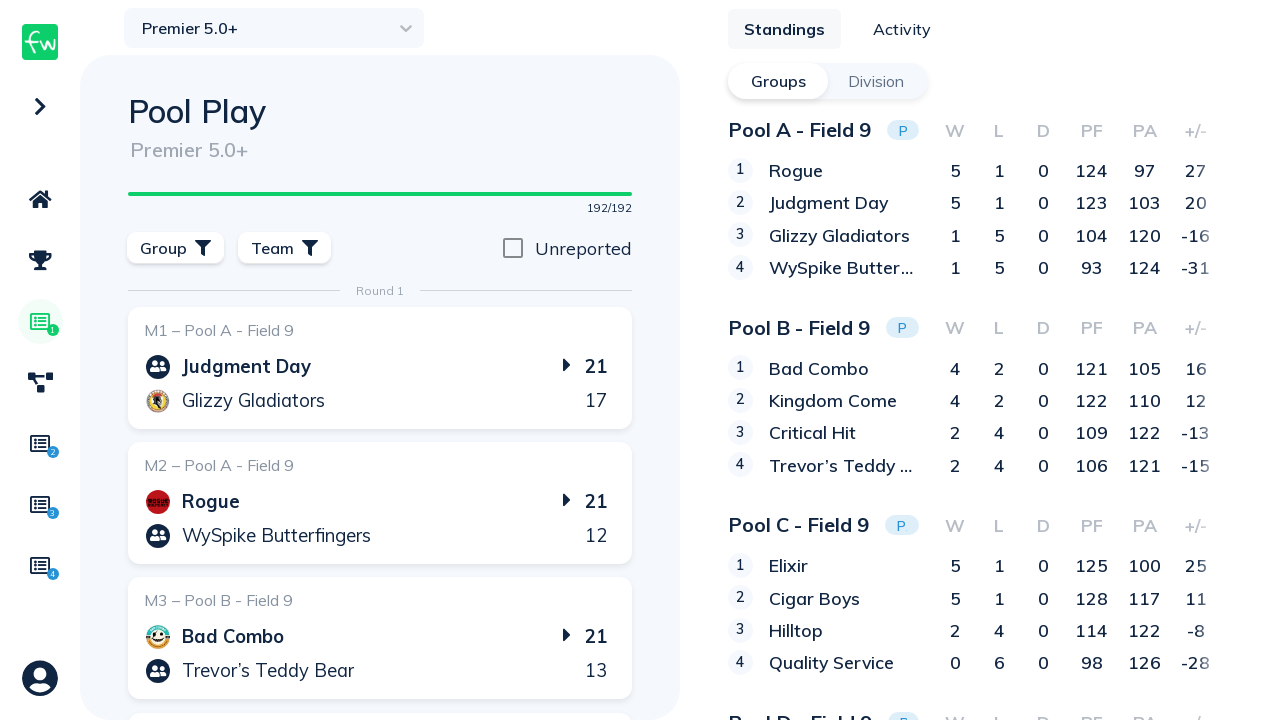

Scrolled through pool play games (iteration 7 of 8)
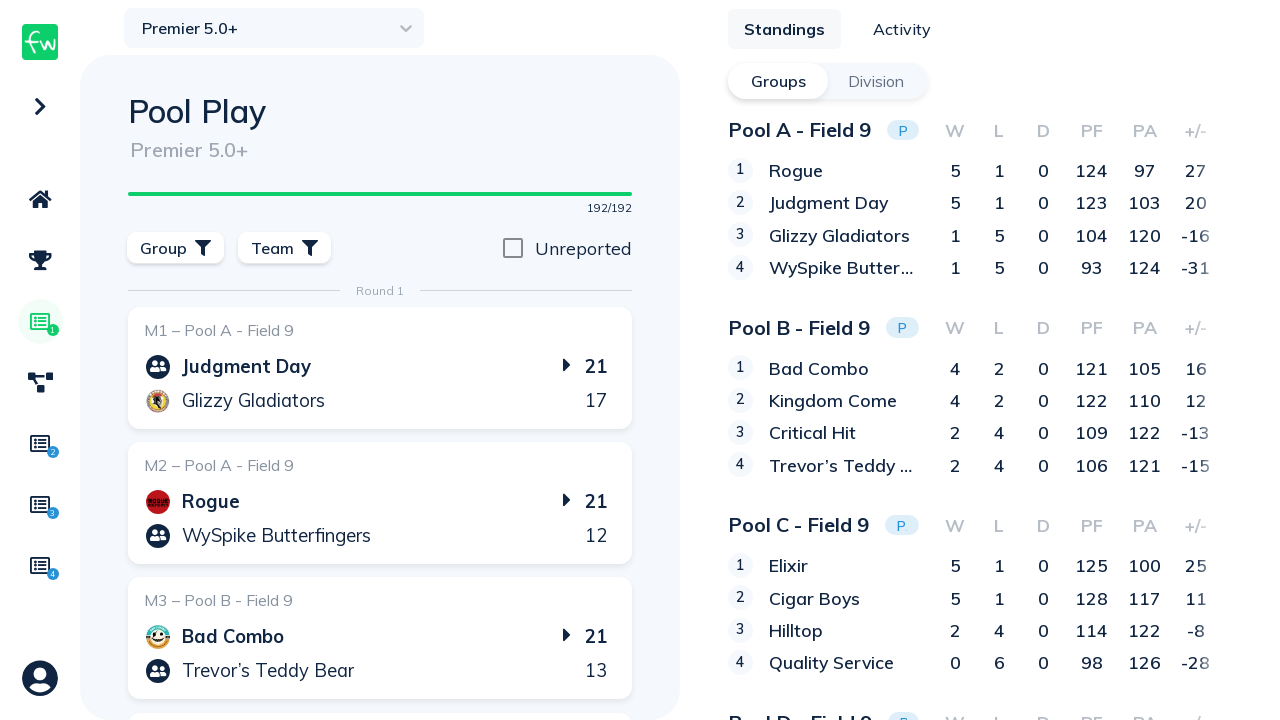

Waited for additional pool play games to load
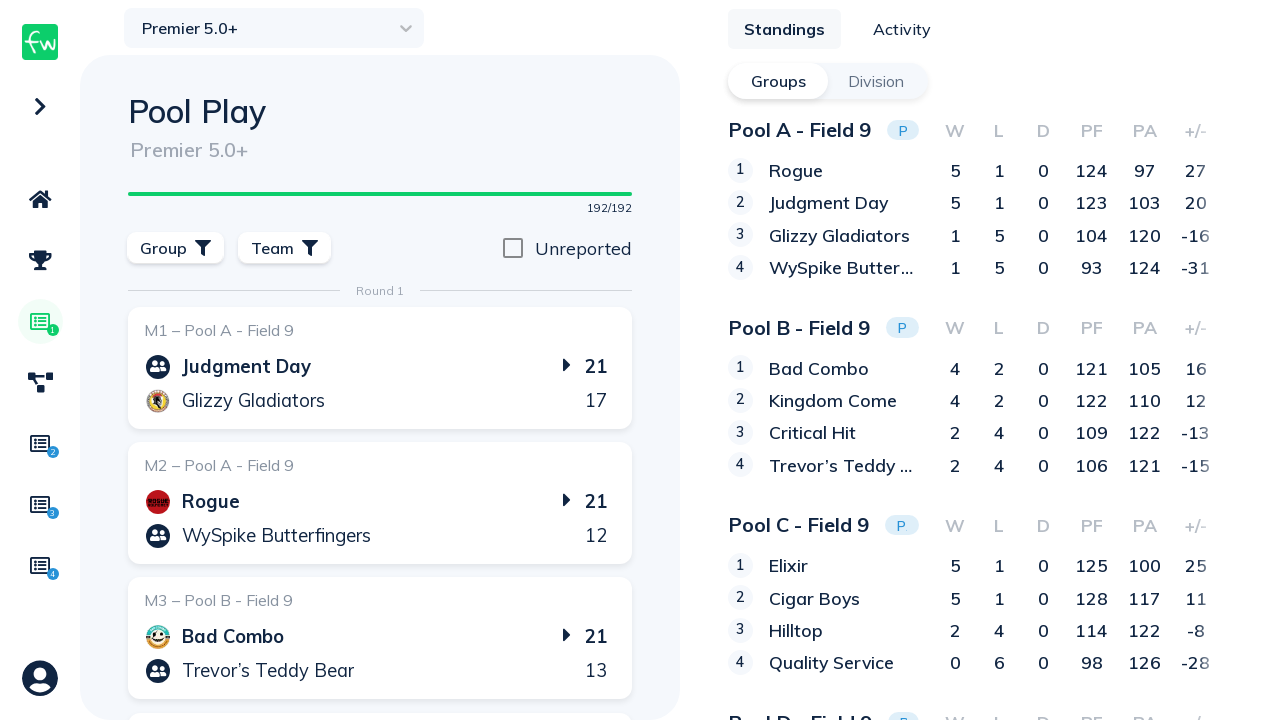

Scrolled through pool play games (iteration 8 of 8)
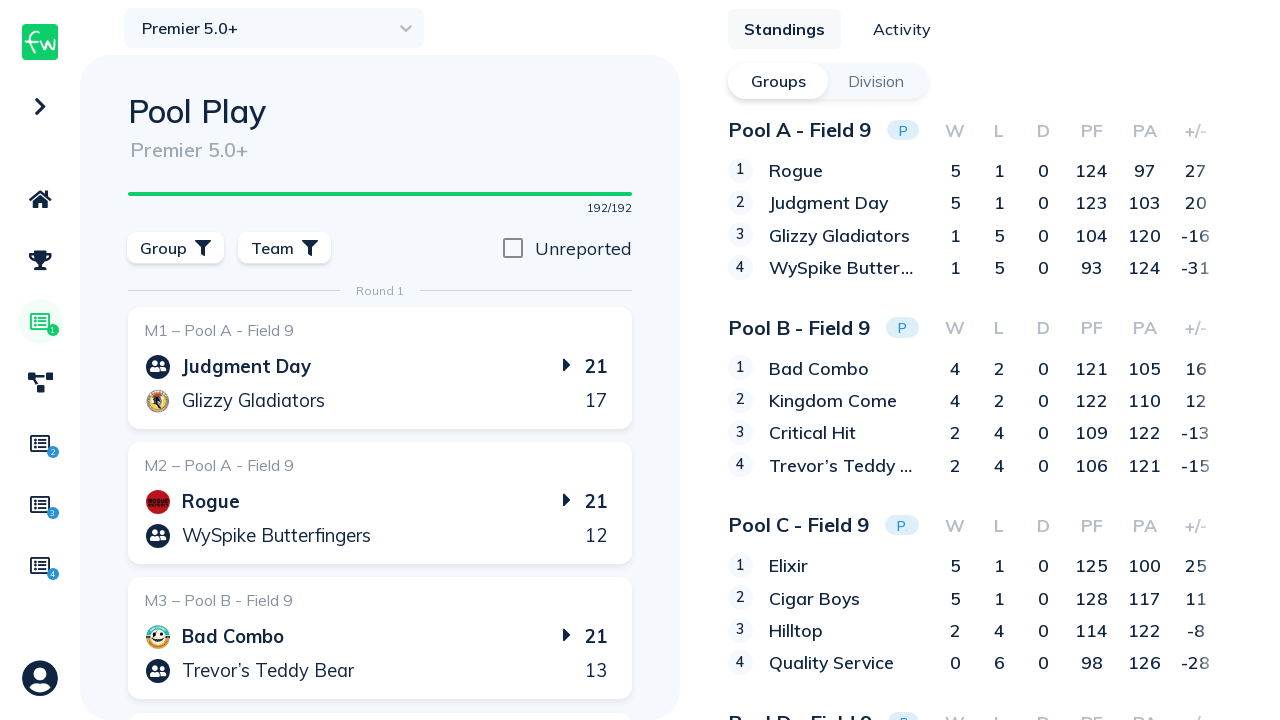

Waited for additional pool play games to load
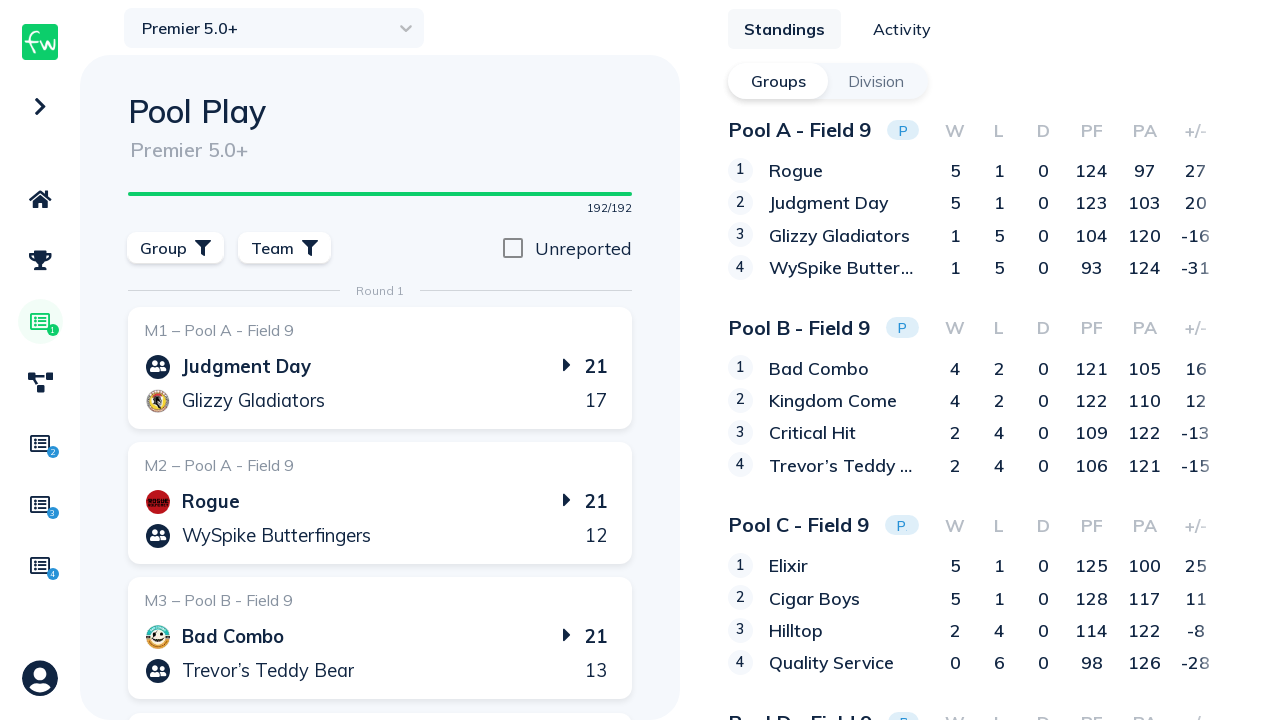

Verified pool play games container is visible
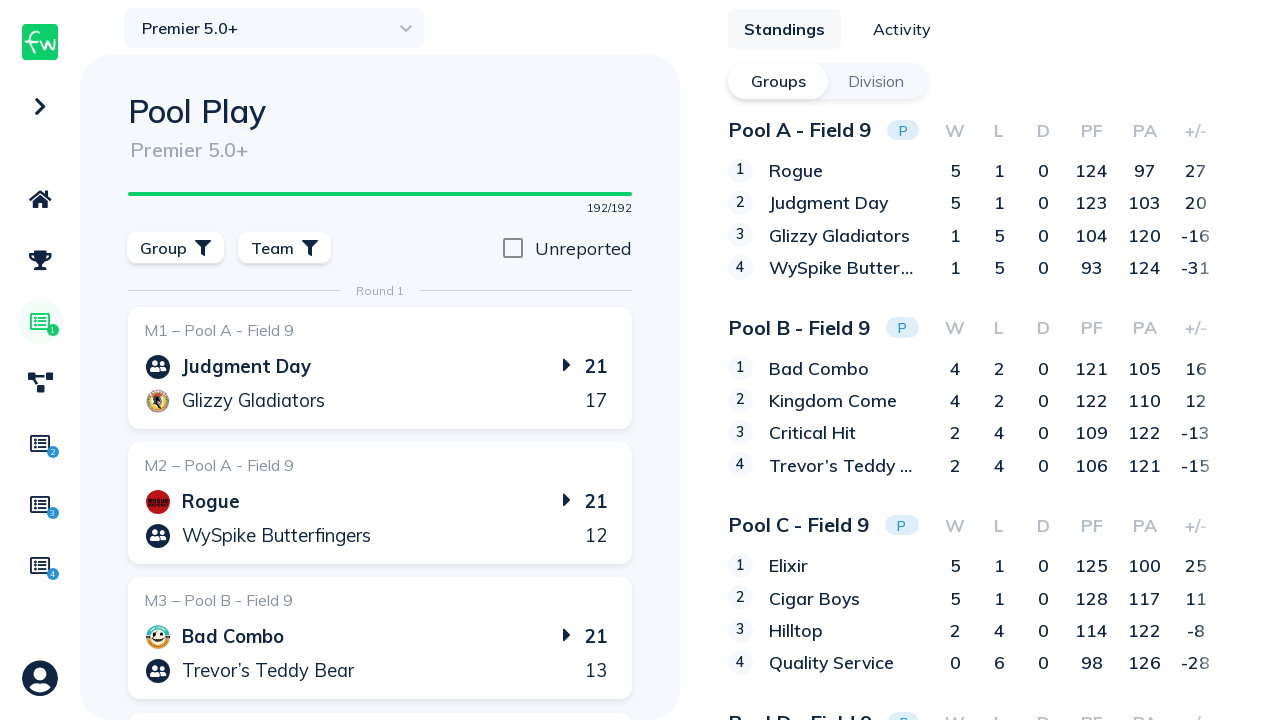

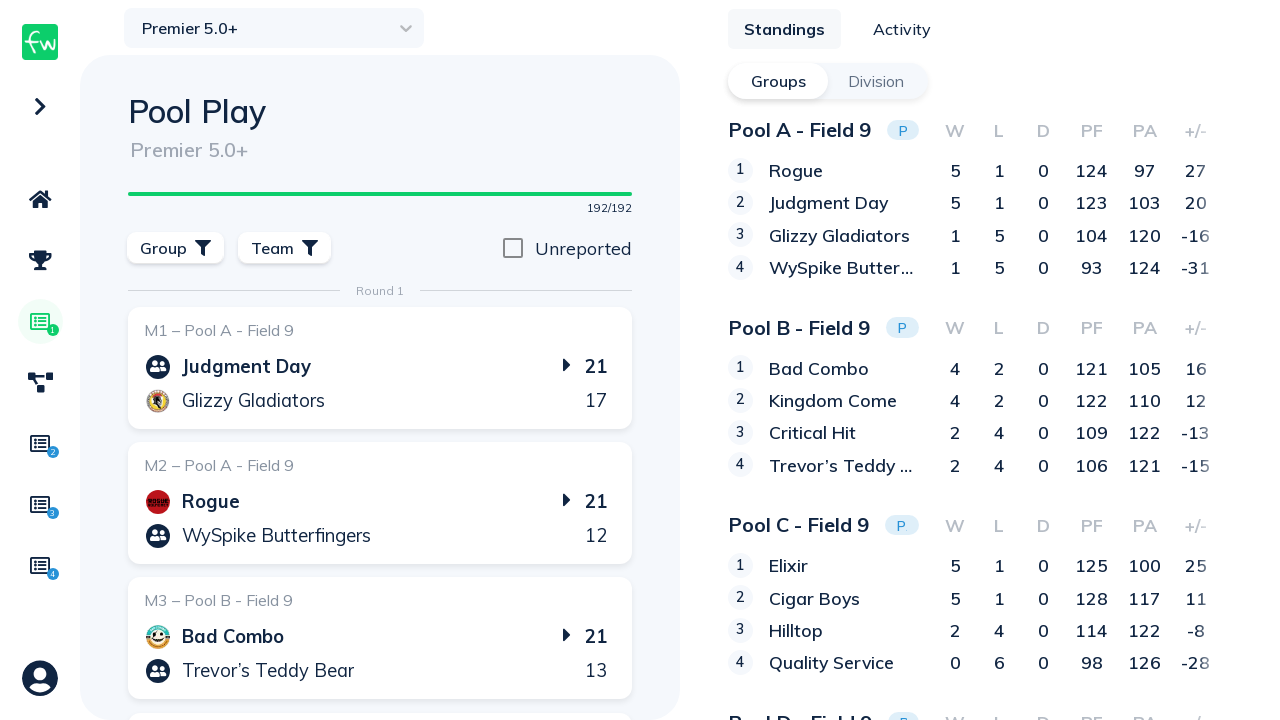